Tests navigation to Birds category by clicking the Birds category link and verifying the URL

Starting URL: https://jpetstore.aspectran.com/

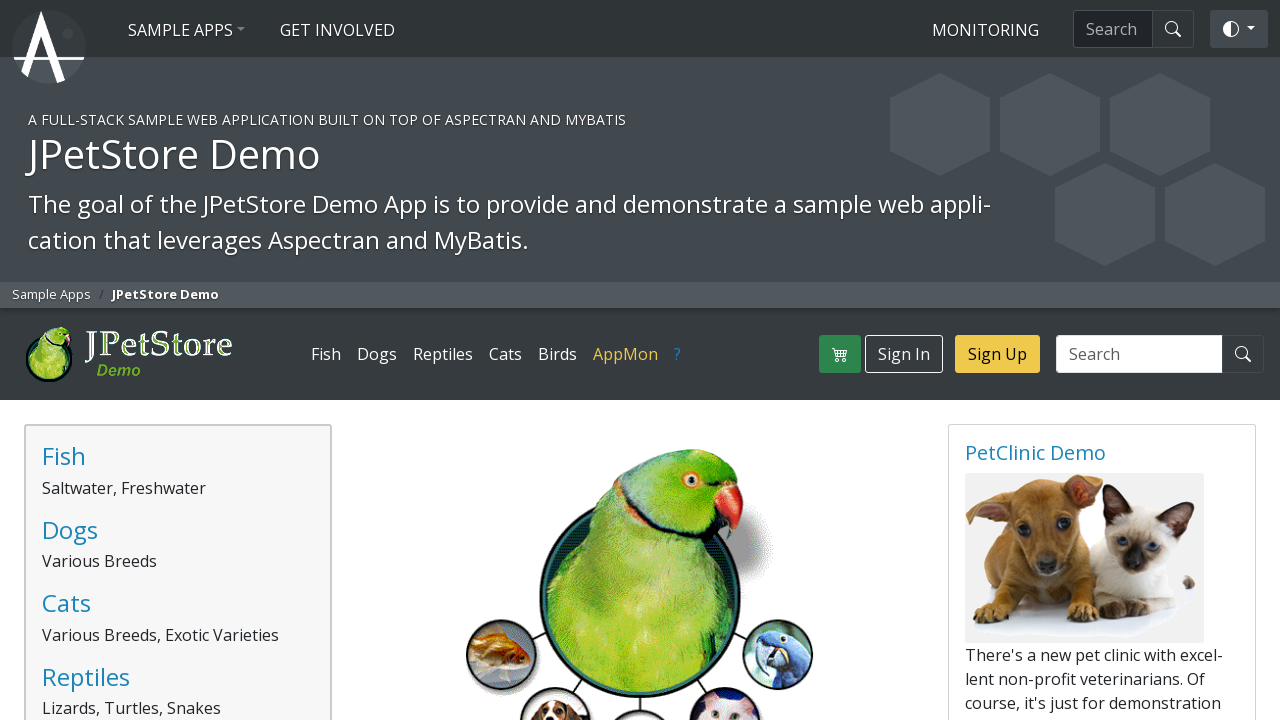

Clicked Birds category link at (558, 354) on a[href*='/categories/BIRDS'], a:has-text('Birds')
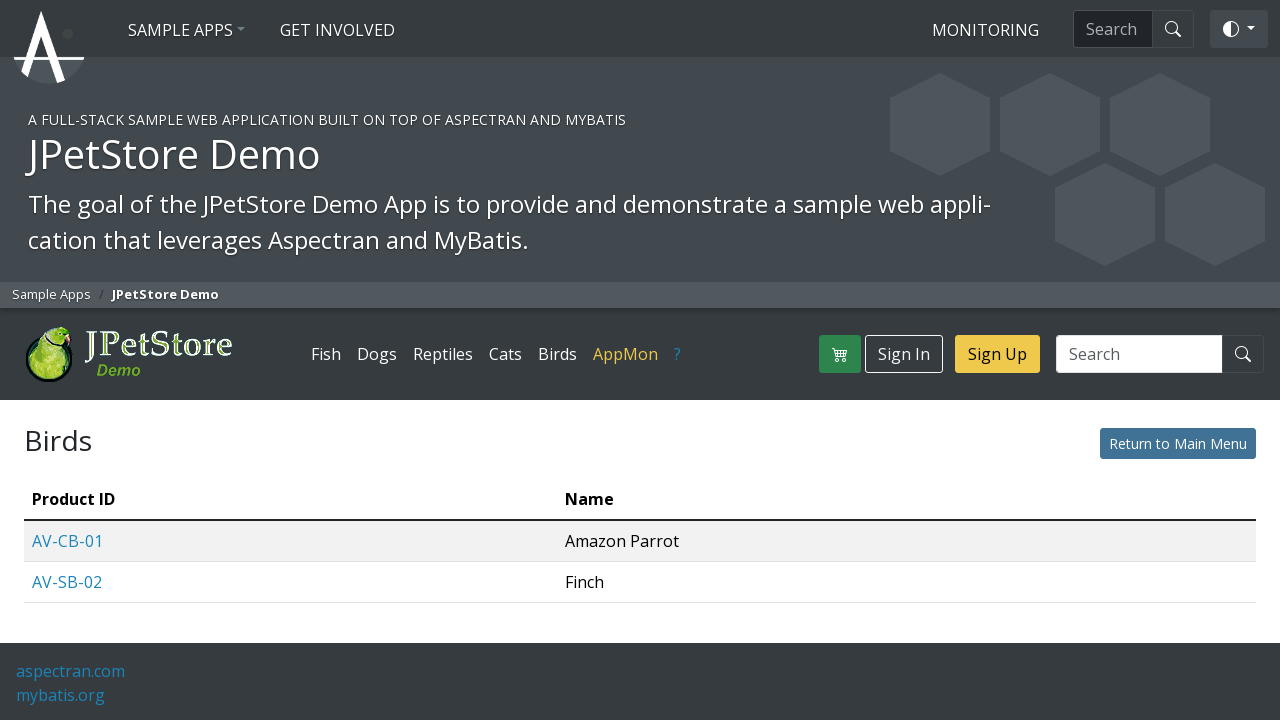

Verified navigation to Birds category URL
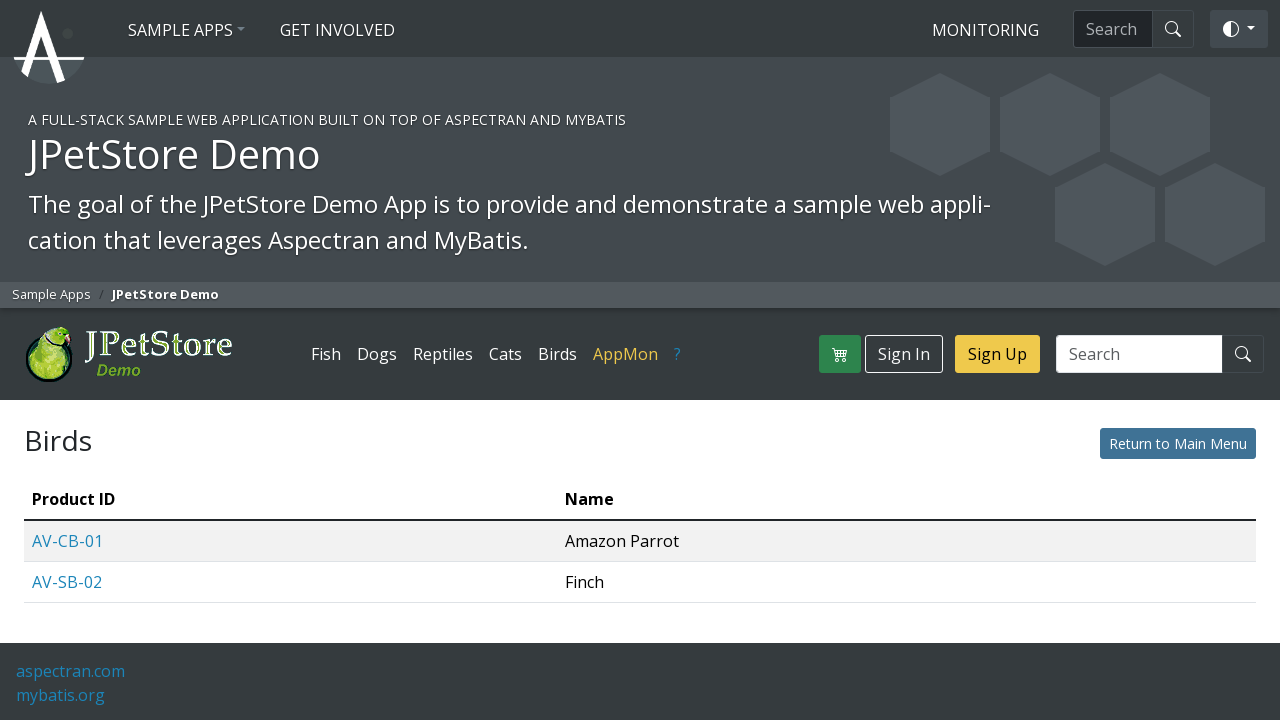

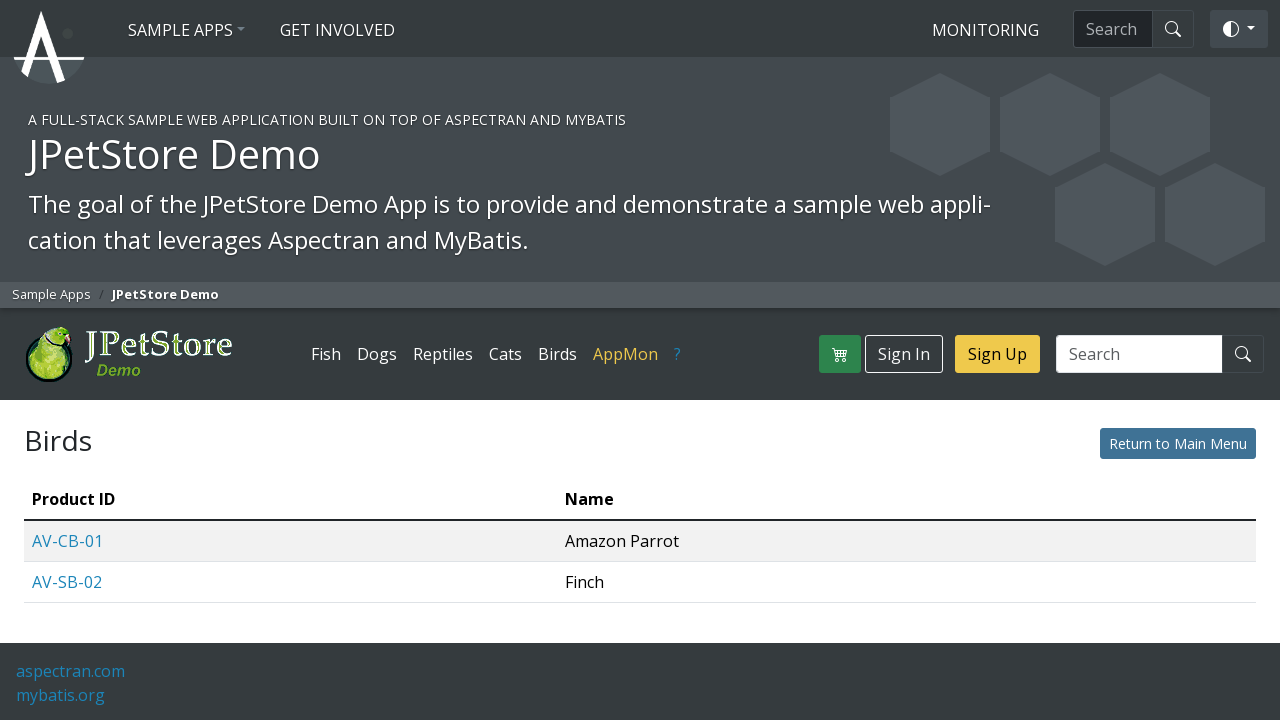